Navigates to Text Box page and verifies that the Permanent Address input field is visible.

Starting URL: https://demoqa.com/elements

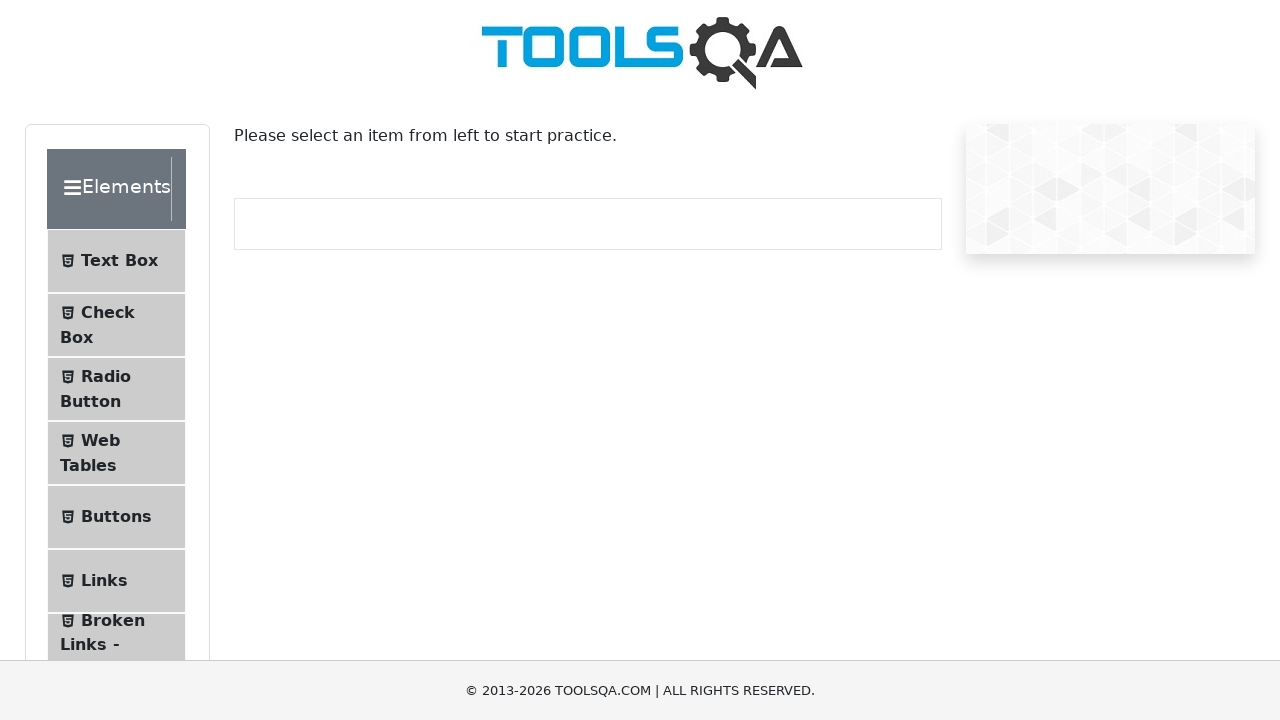

Clicked on Text Box menu item at (119, 261) on internal:text="Text Box"i
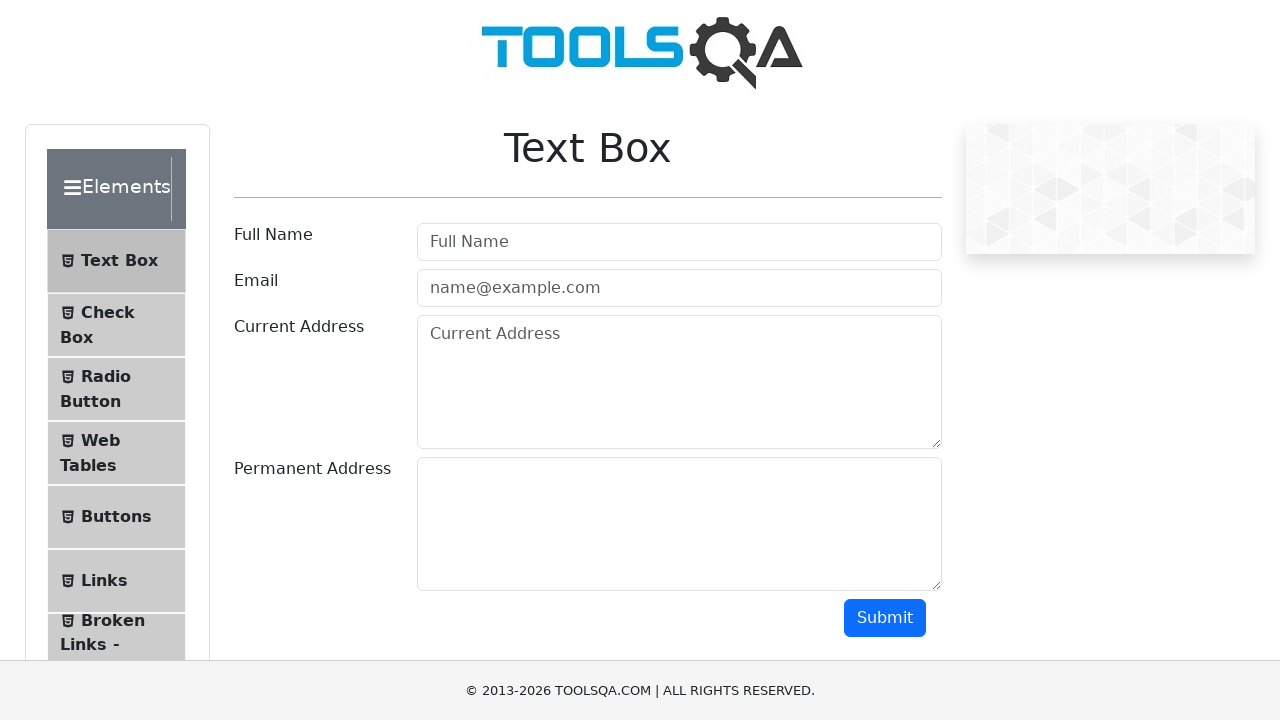

Text Box page loaded successfully
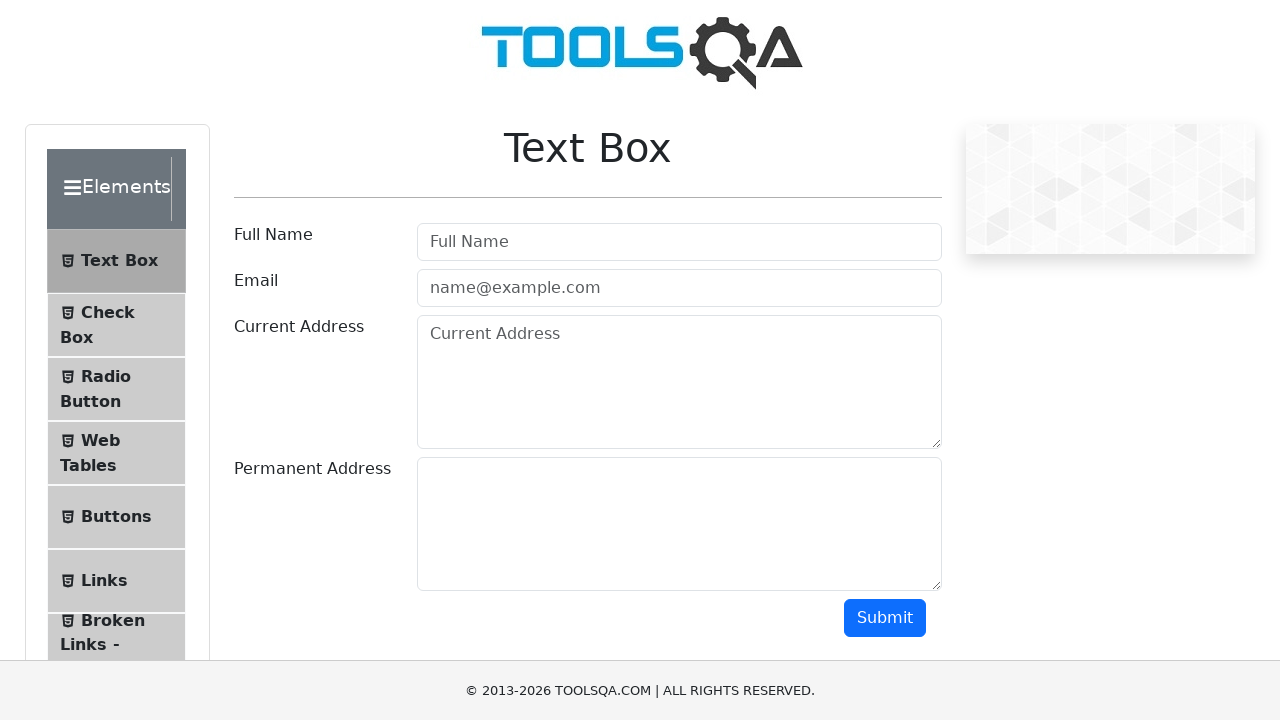

Permanent Address input field is visible
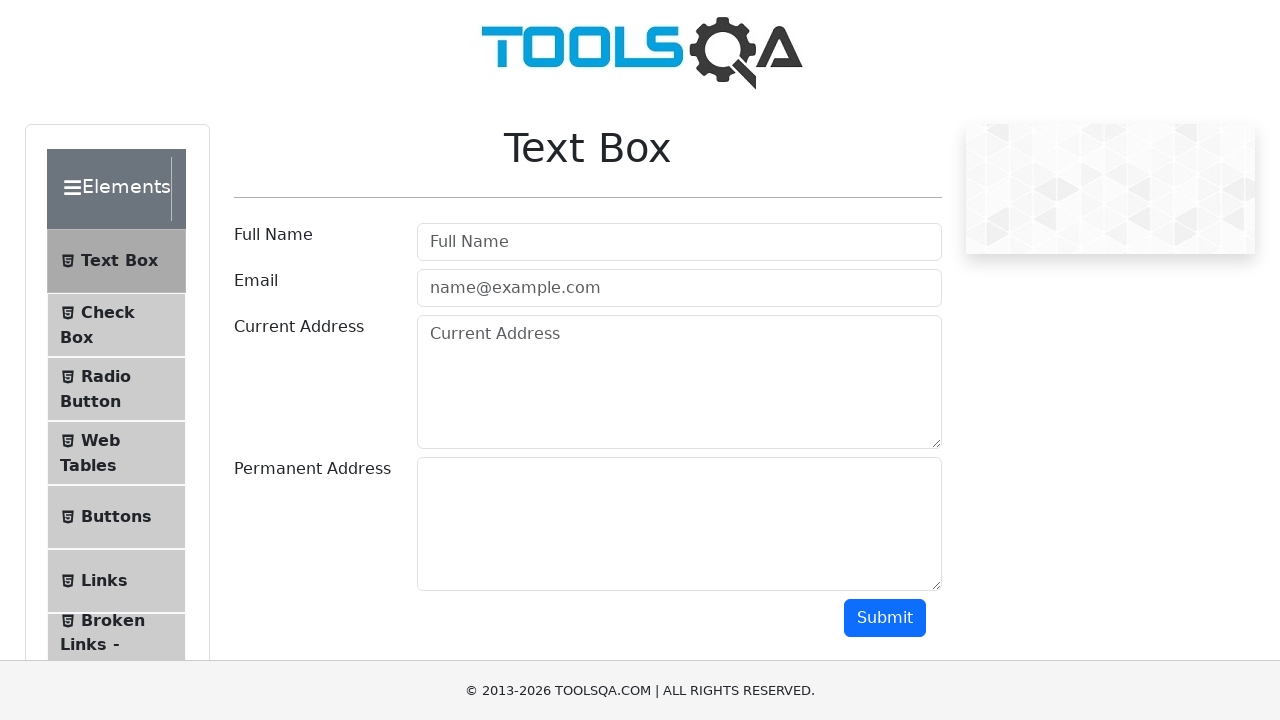

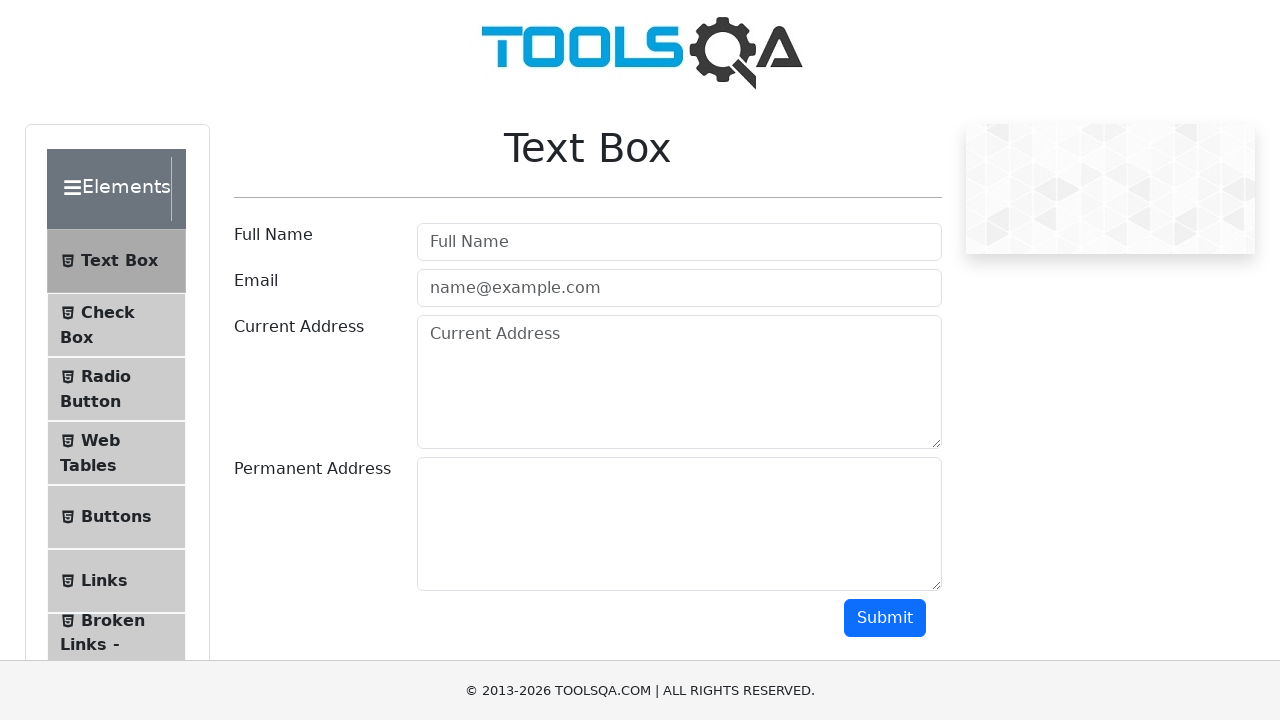